Tests editing a todo item by double-clicking and entering new text

Starting URL: https://demo.playwright.dev/todomvc

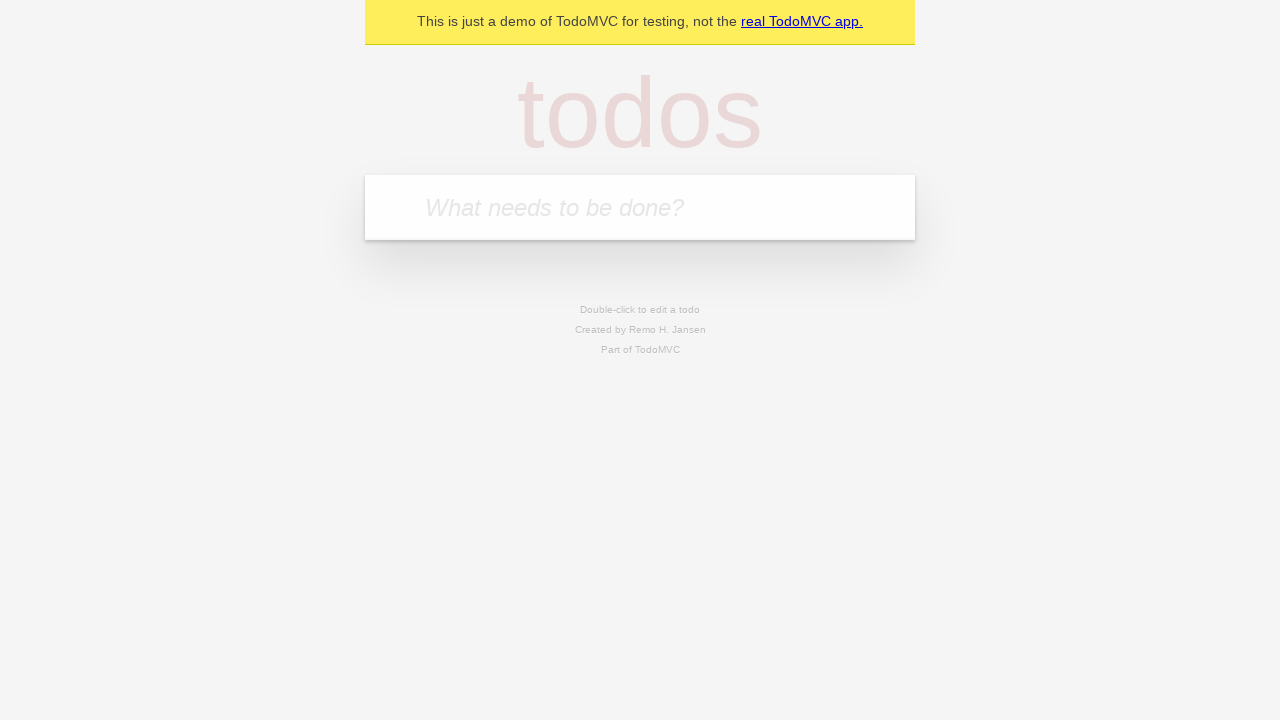

Filled todo input with 'buy some cheese' on internal:attr=[placeholder="What needs to be done?"i]
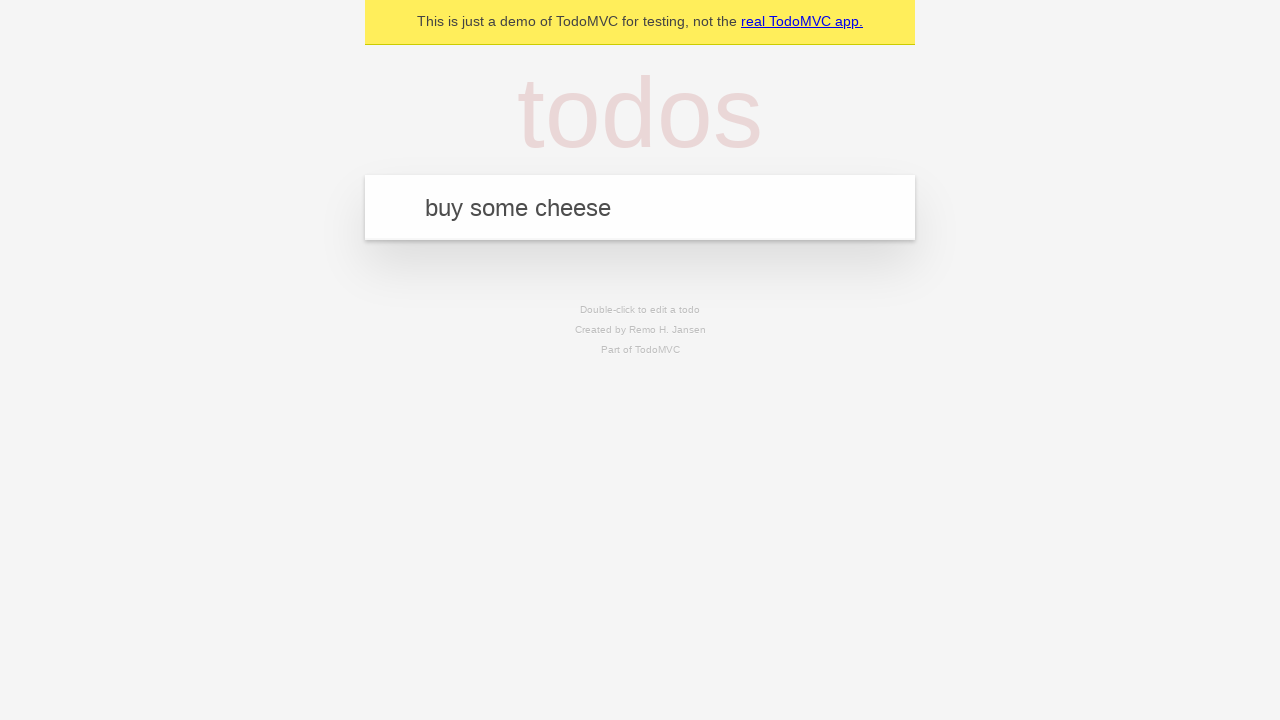

Pressed Enter to create first todo on internal:attr=[placeholder="What needs to be done?"i]
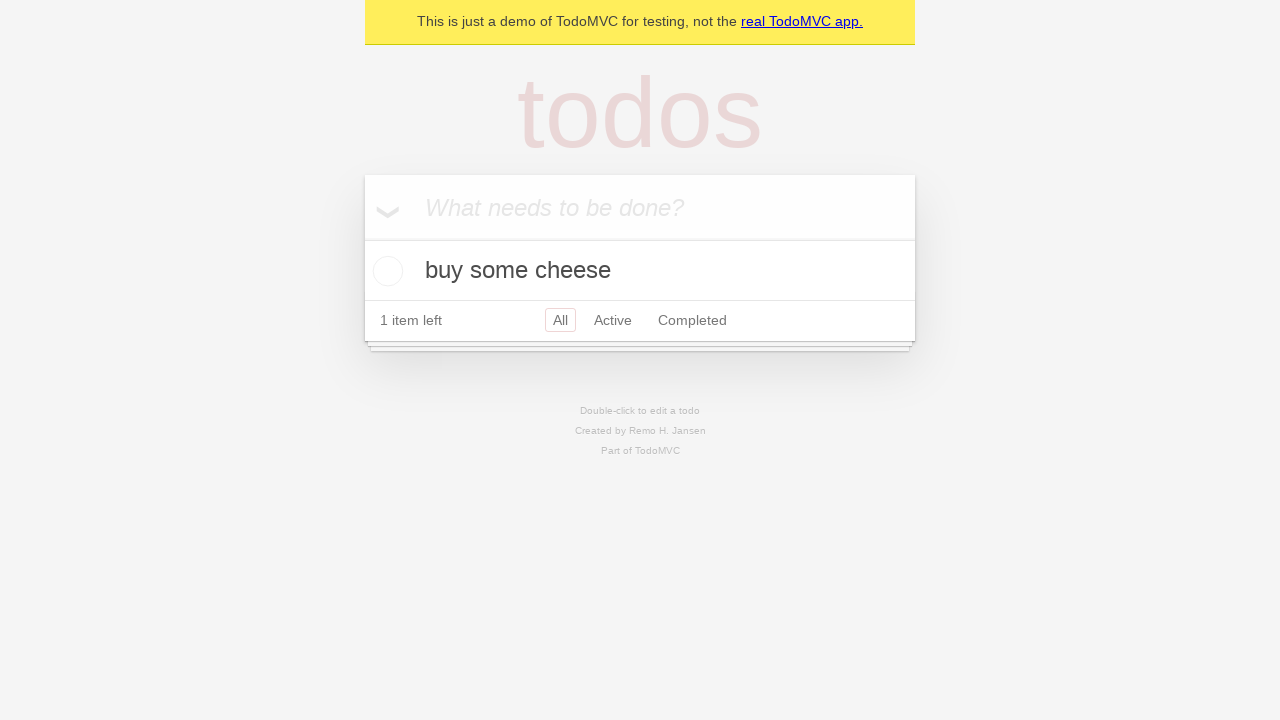

Filled todo input with 'feed the cat' on internal:attr=[placeholder="What needs to be done?"i]
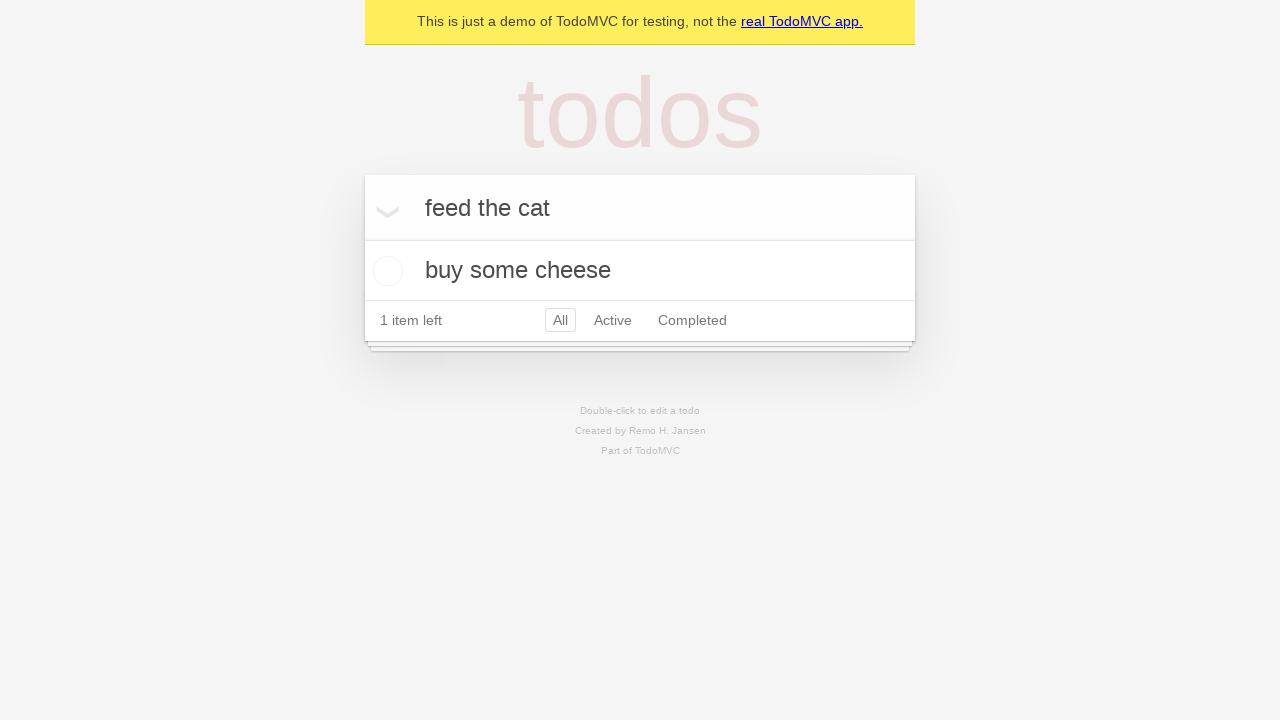

Pressed Enter to create second todo on internal:attr=[placeholder="What needs to be done?"i]
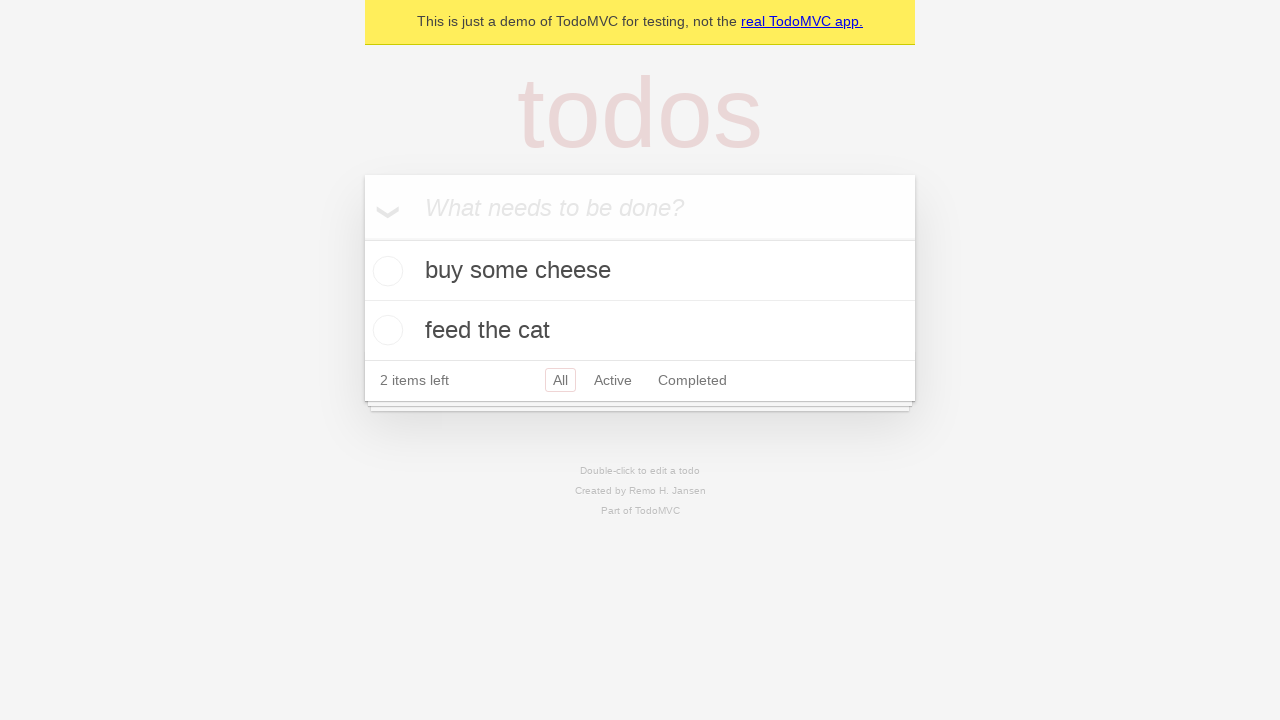

Filled todo input with 'book a doctors appointment' on internal:attr=[placeholder="What needs to be done?"i]
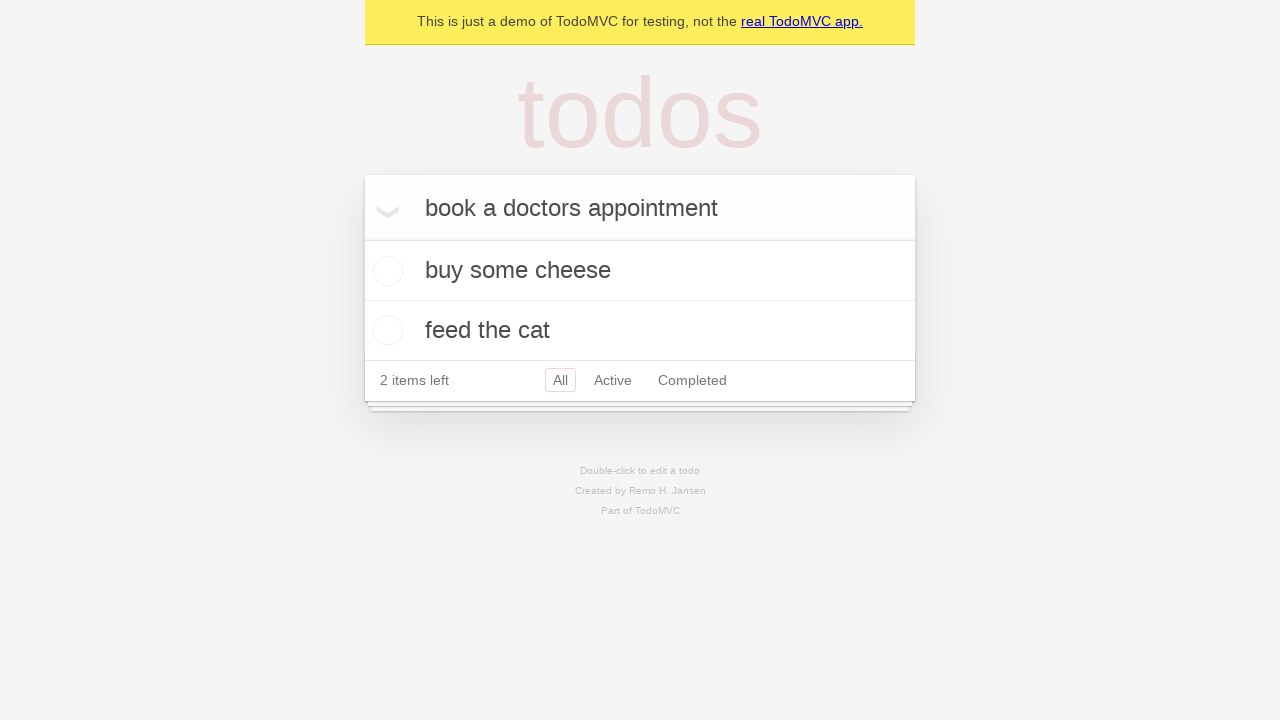

Pressed Enter to create third todo on internal:attr=[placeholder="What needs to be done?"i]
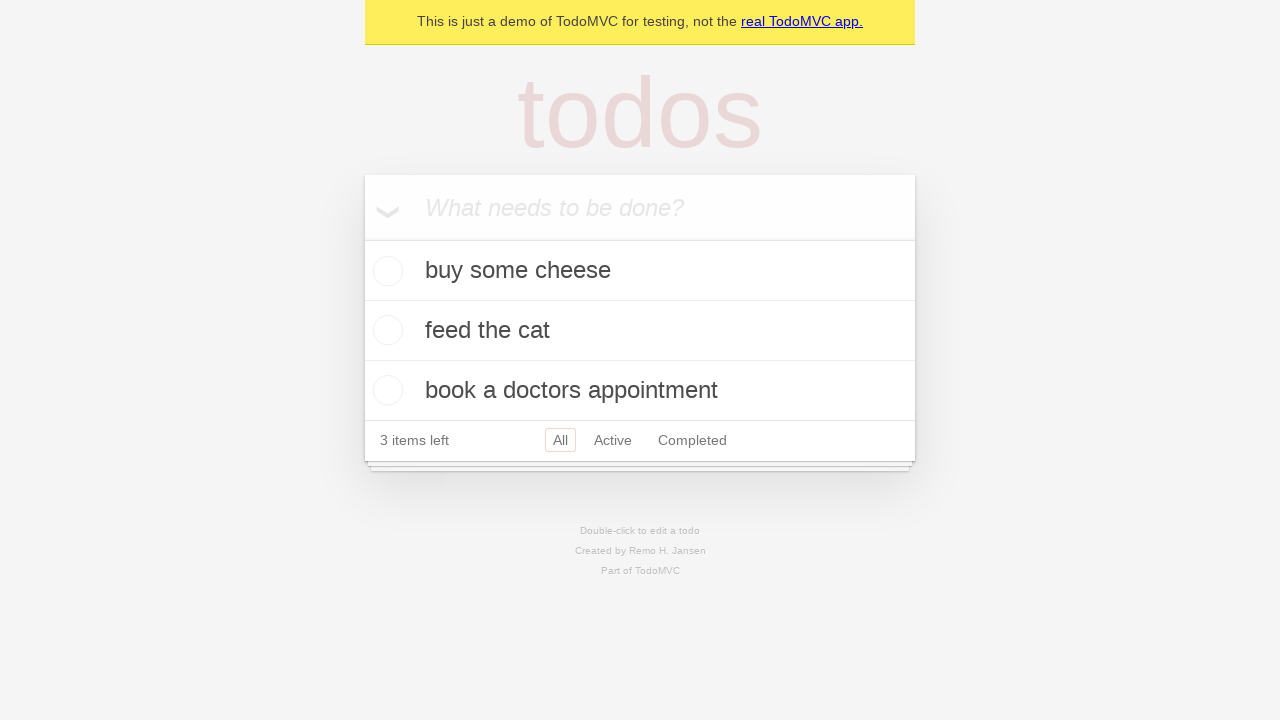

Double-clicked second todo item to enter edit mode at (640, 331) on internal:testid=[data-testid="todo-item"s] >> nth=1
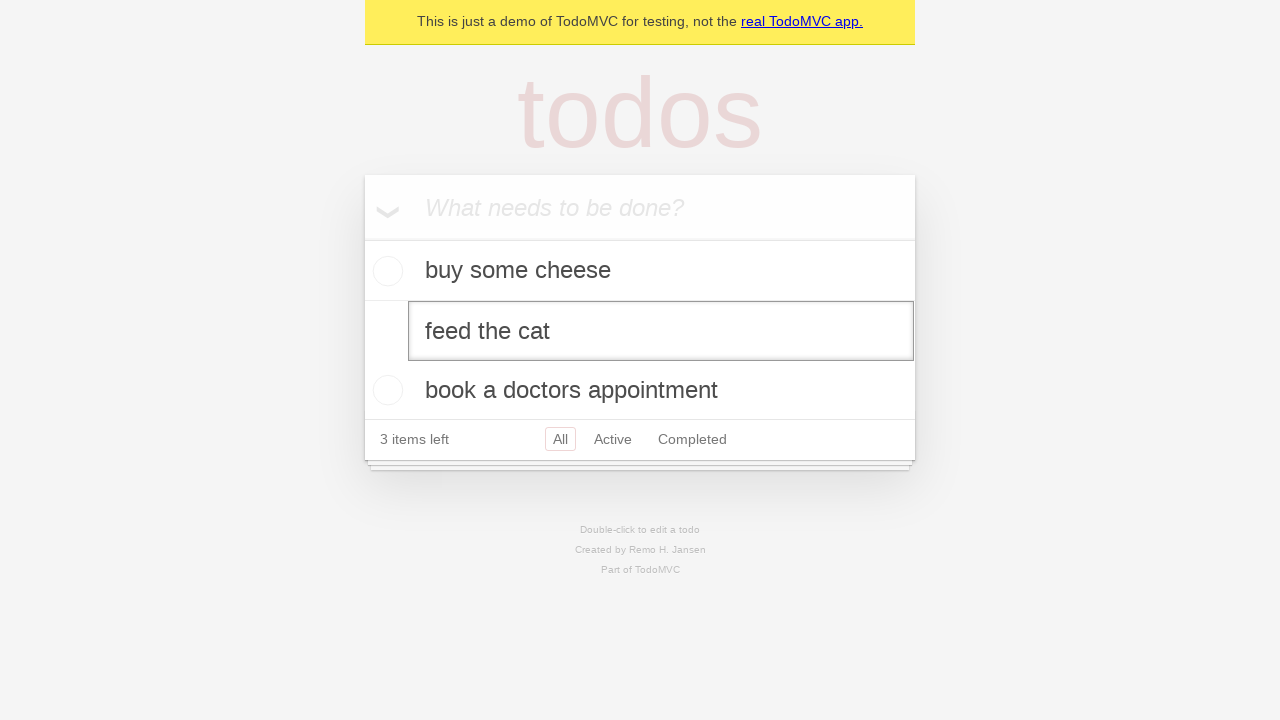

Filled edit textbox with 'buy some sausages' on internal:testid=[data-testid="todo-item"s] >> nth=1 >> internal:role=textbox[nam
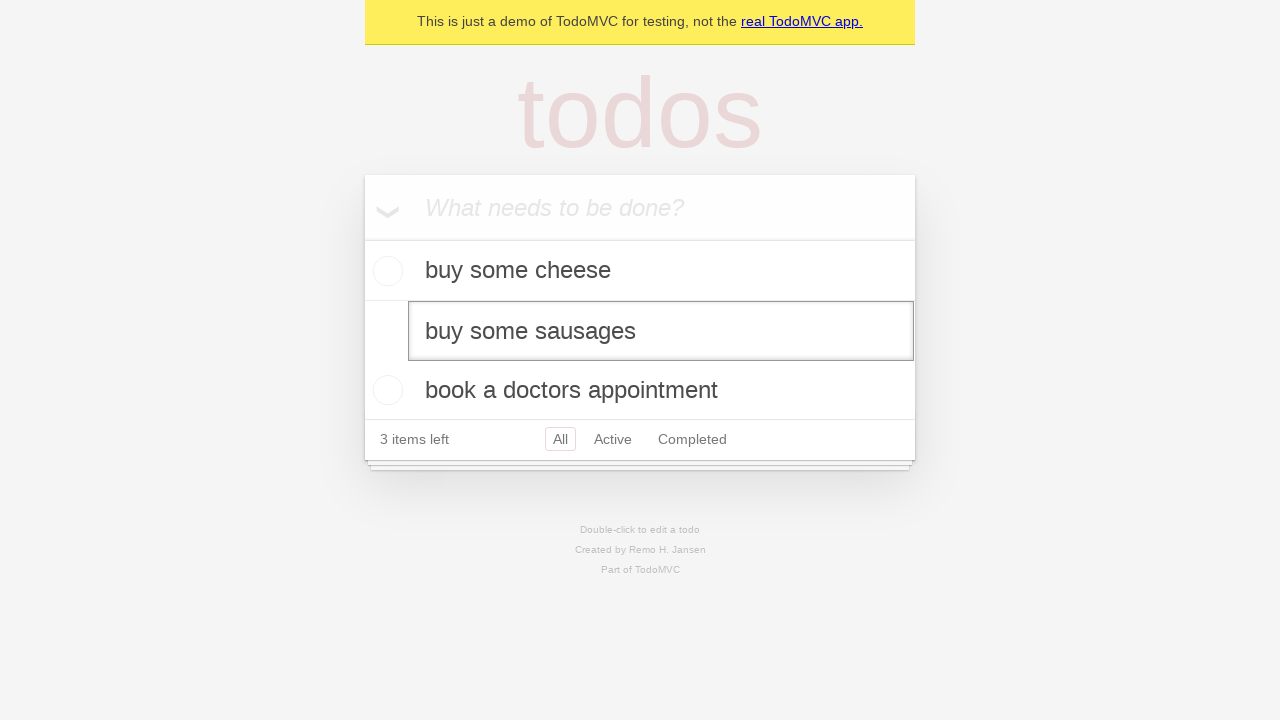

Pressed Enter to save edited todo item on internal:testid=[data-testid="todo-item"s] >> nth=1 >> internal:role=textbox[nam
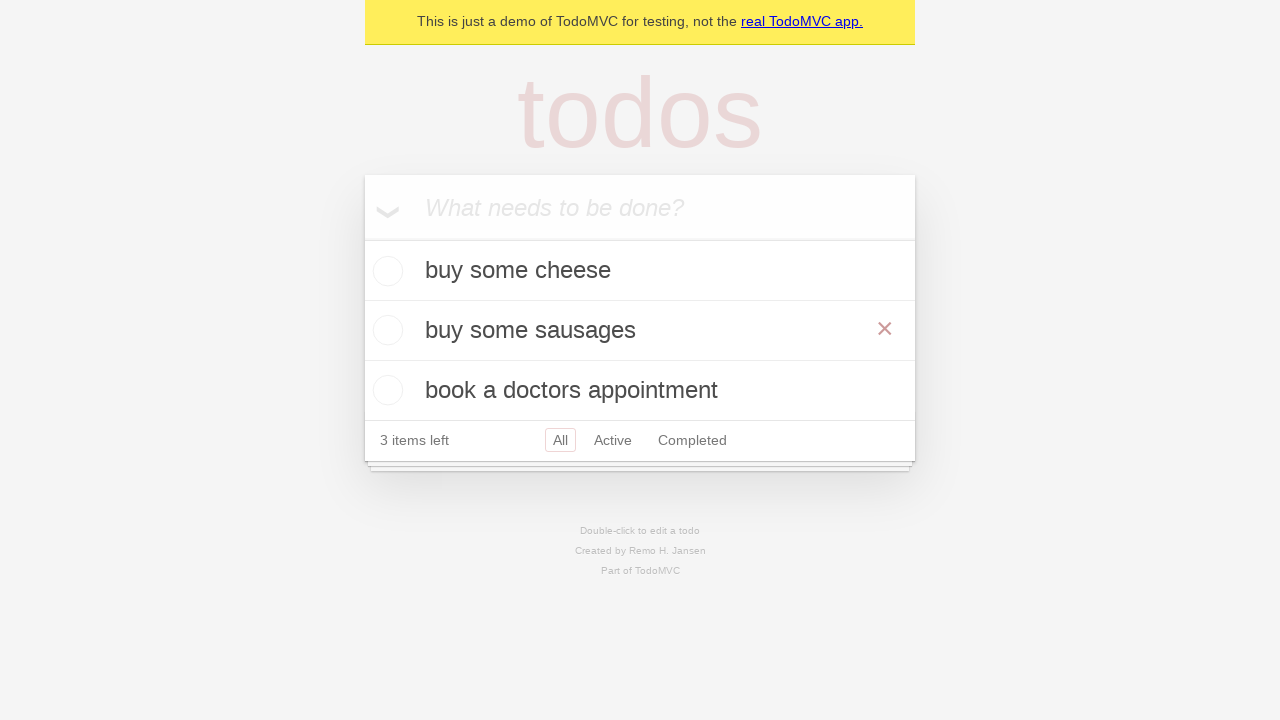

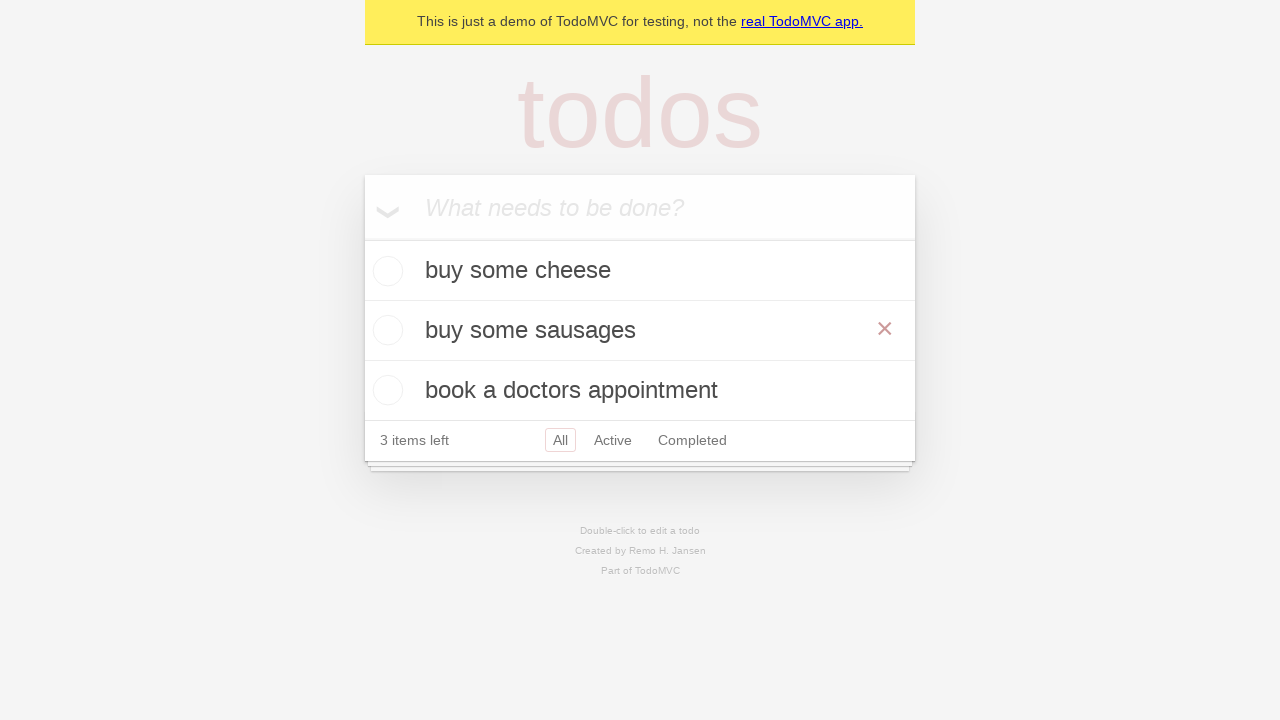